Tests form interaction on a training ground page by filling an input field and clicking a button

Starting URL: https://techstepacademy.com/training-ground

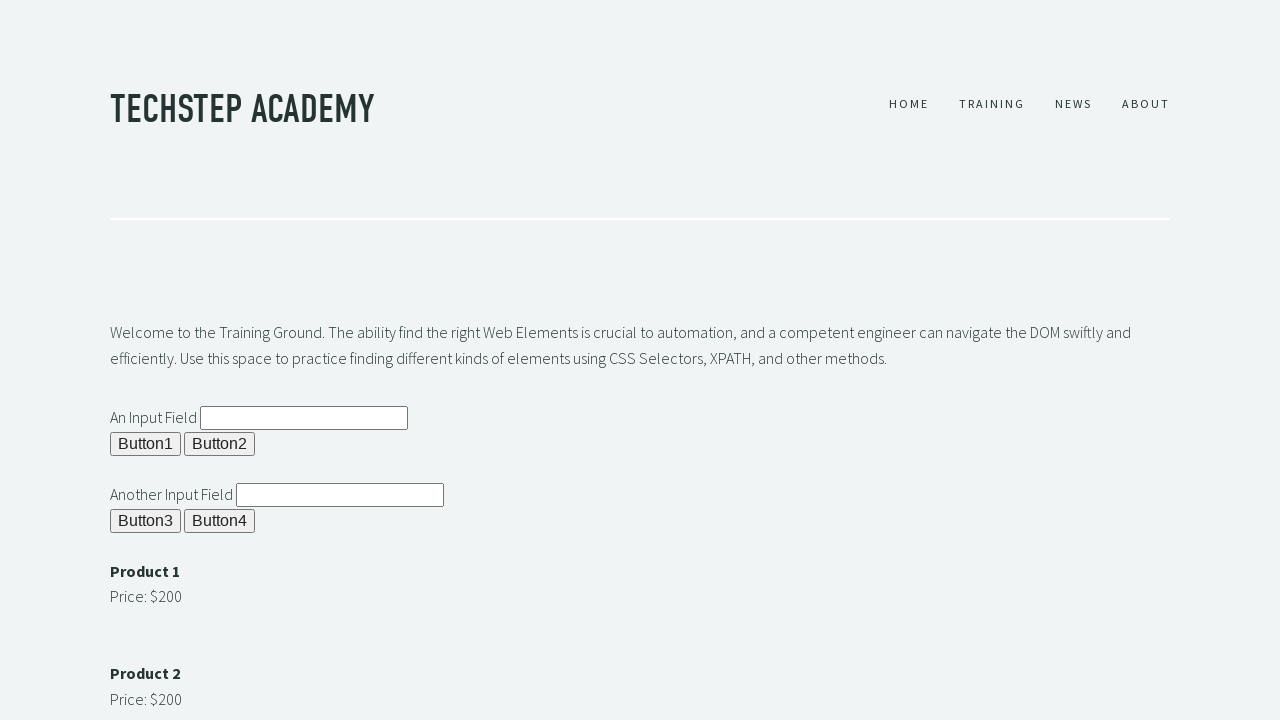

Filled input field with 'Test text' on #ipt1
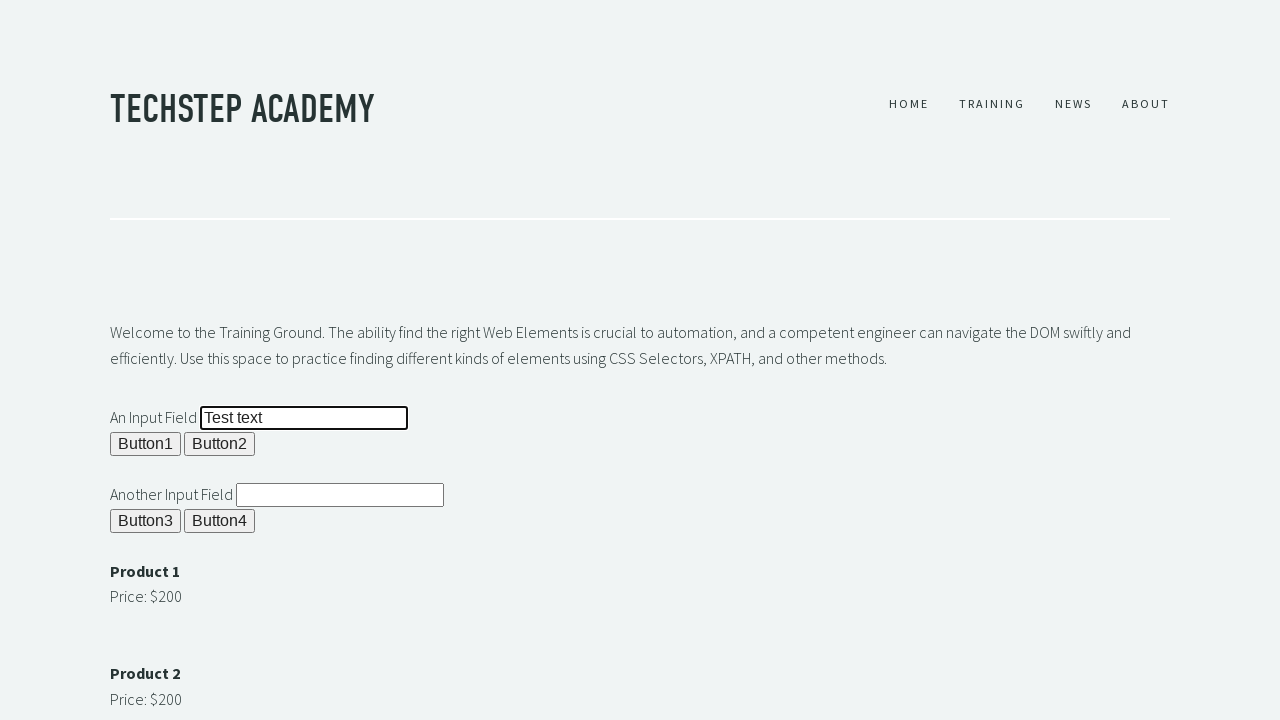

Clicked button to submit form at (220, 521) on #b4
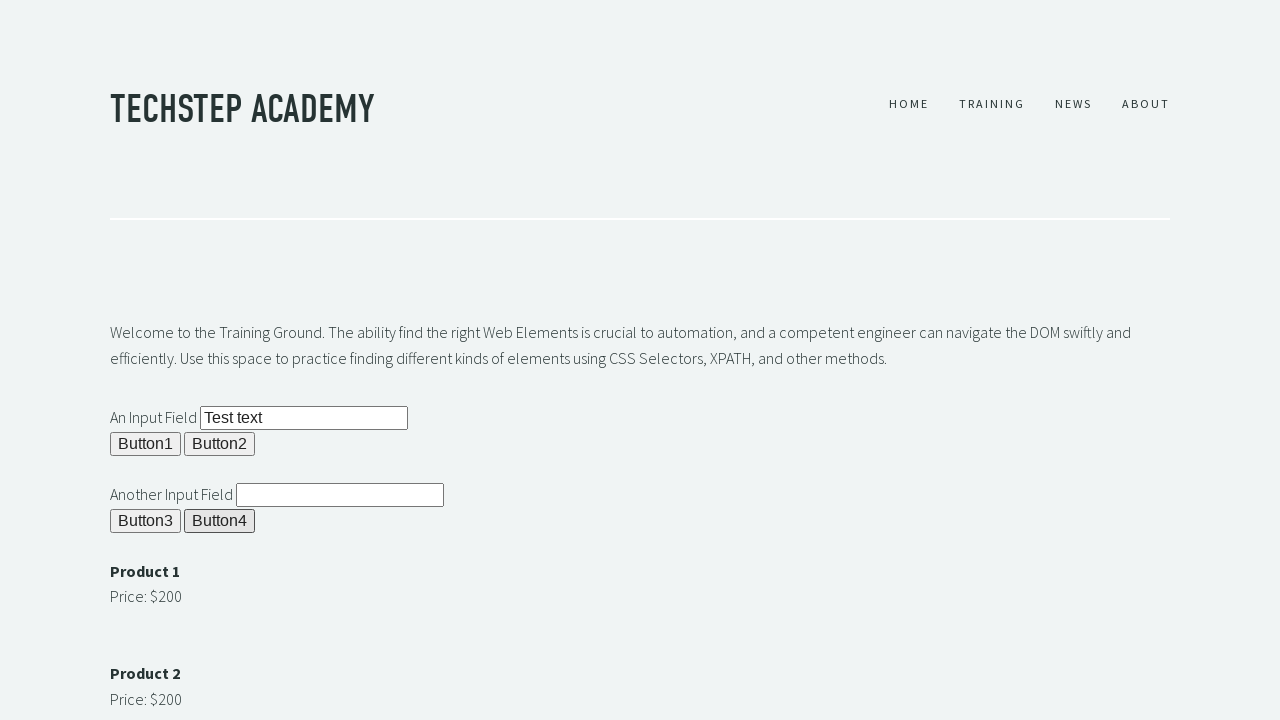

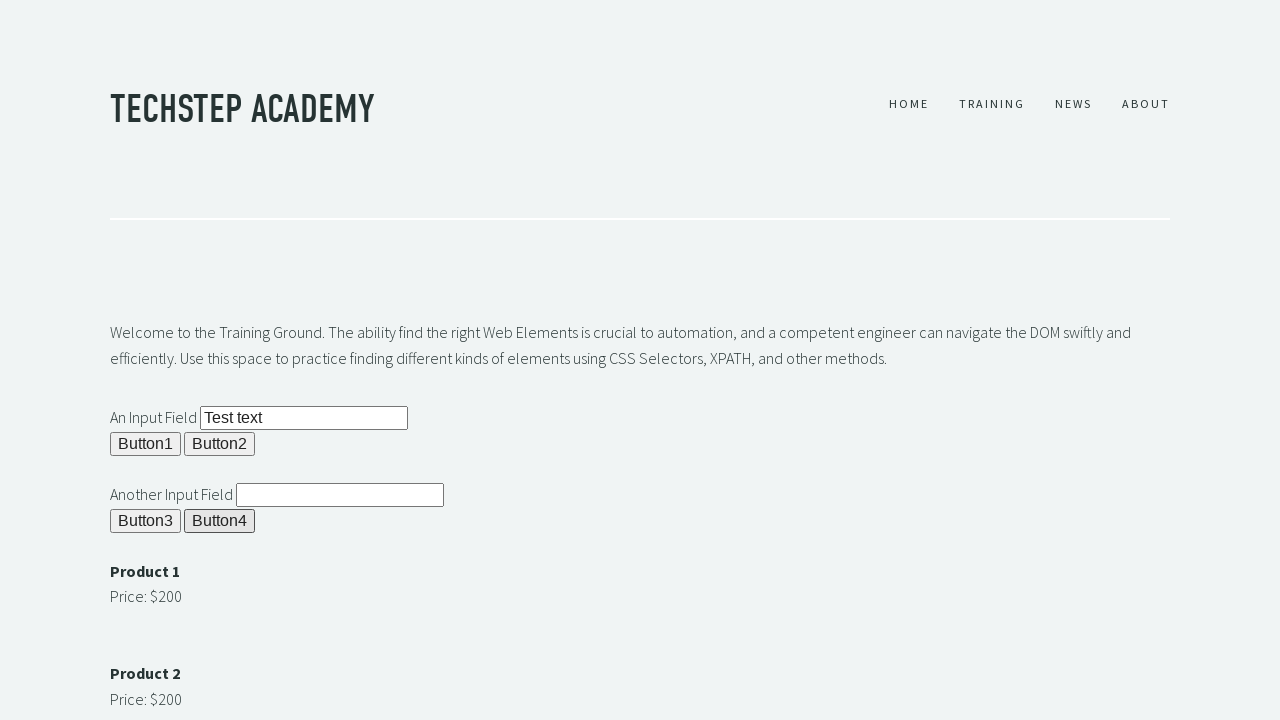